Tests drag and drop functionality on the jQuery UI droppable demo page by dragging an element and dropping it onto a target area within an iframe.

Starting URL: https://jqueryui.com/droppable/

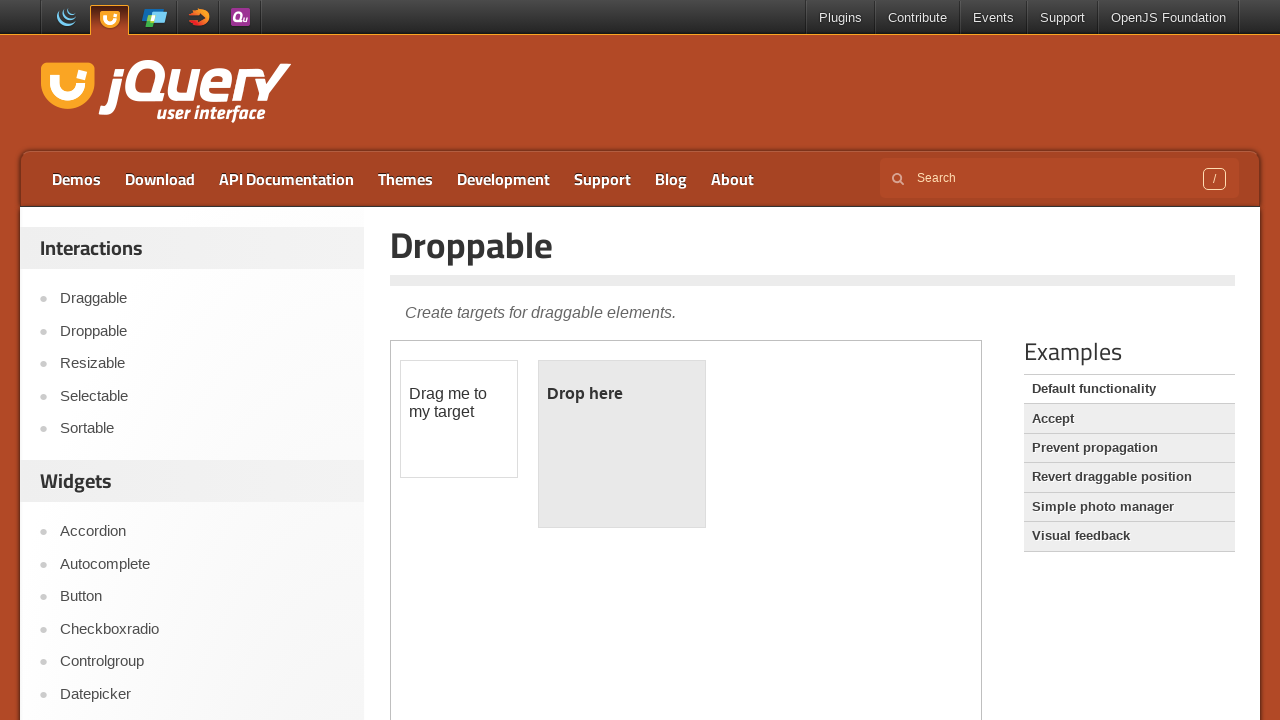

Located the demo iframe containing drag and drop elements
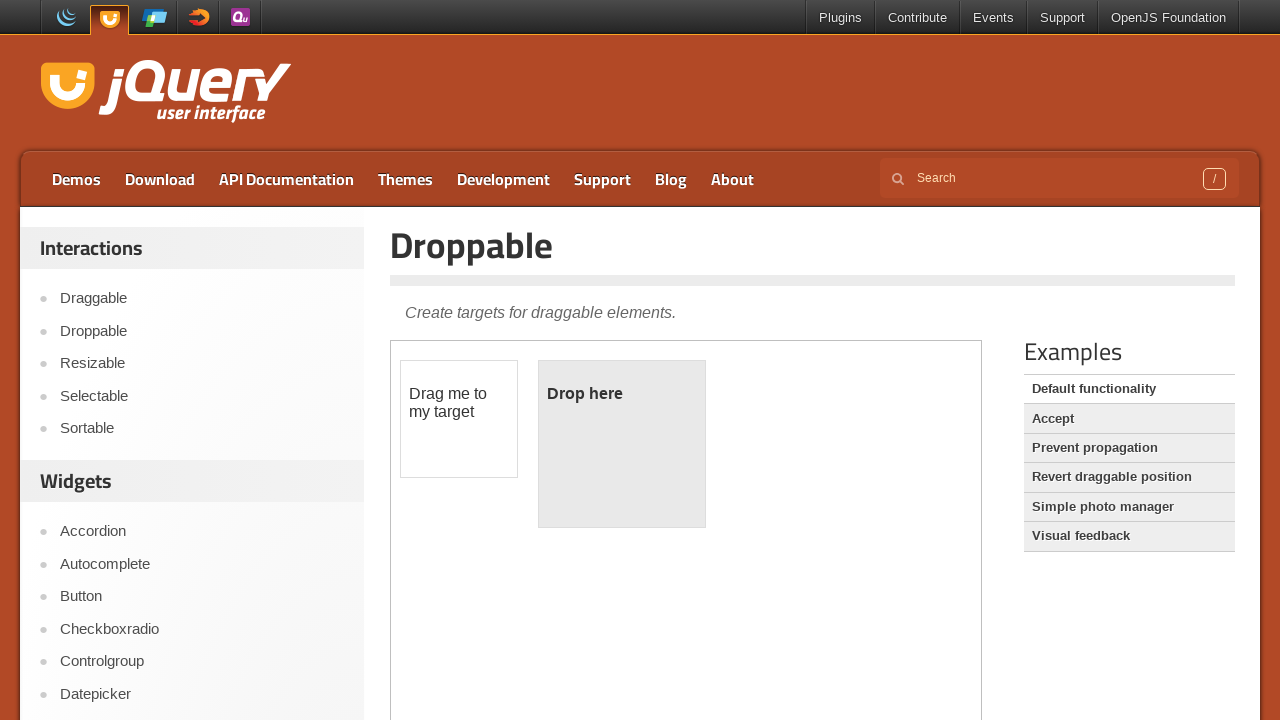

Located the draggable element with id 'draggable'
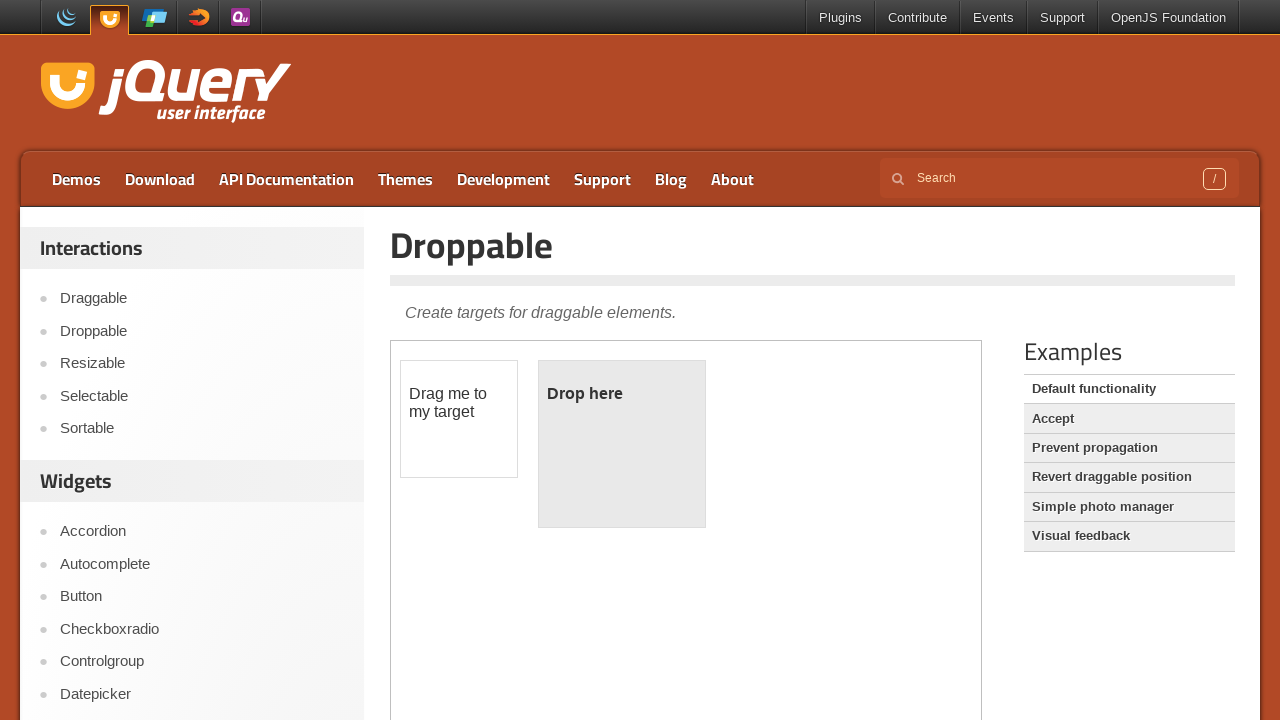

Located the droppable target element with id 'droppable'
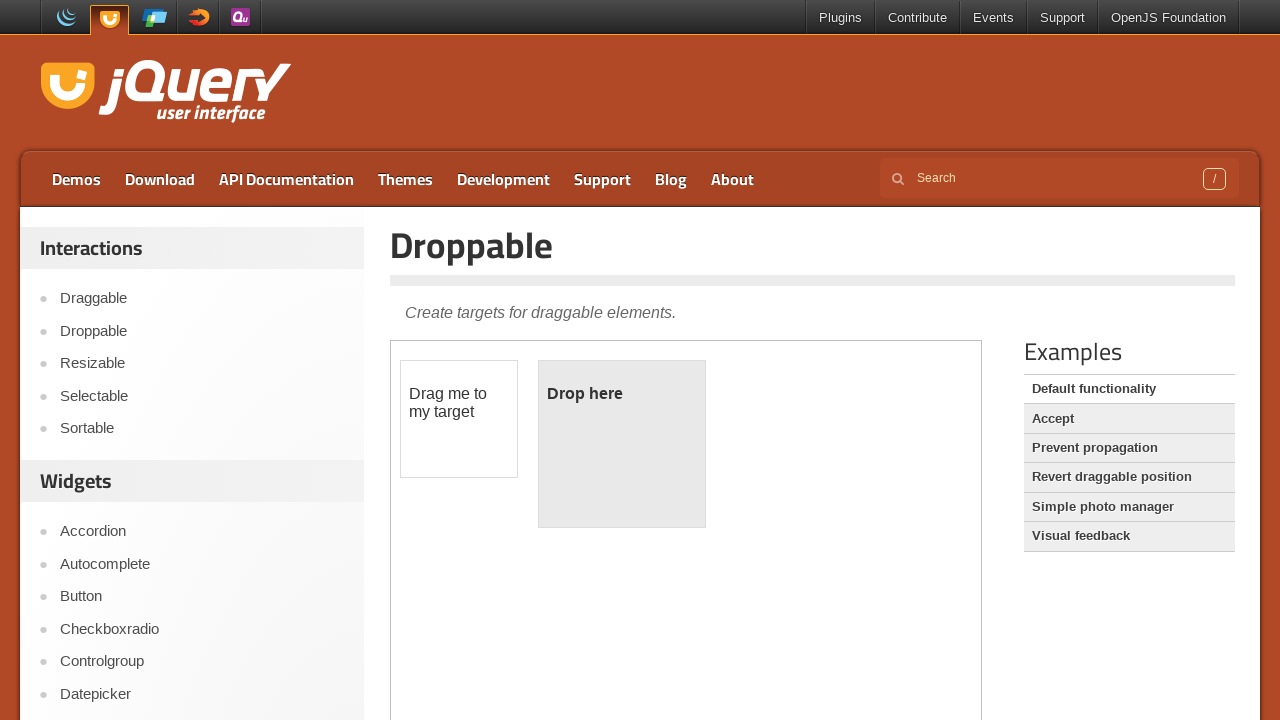

Dragged the element from source to target droppable area at (622, 444)
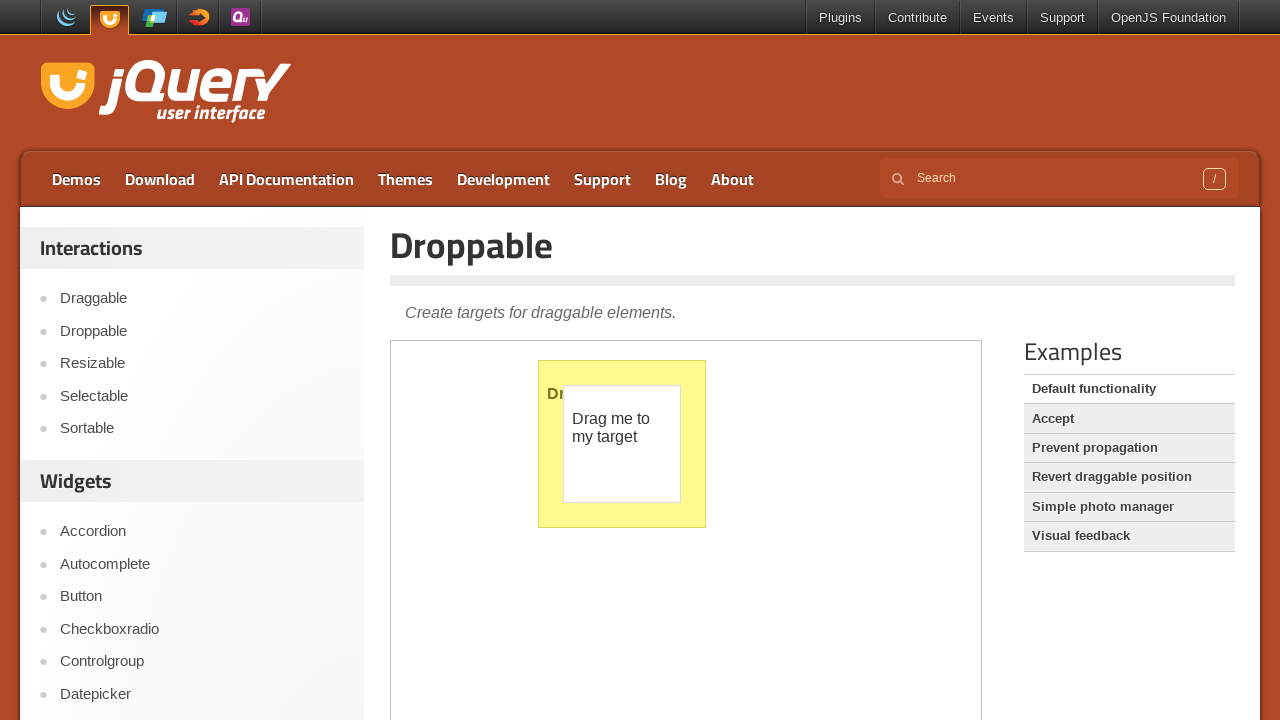

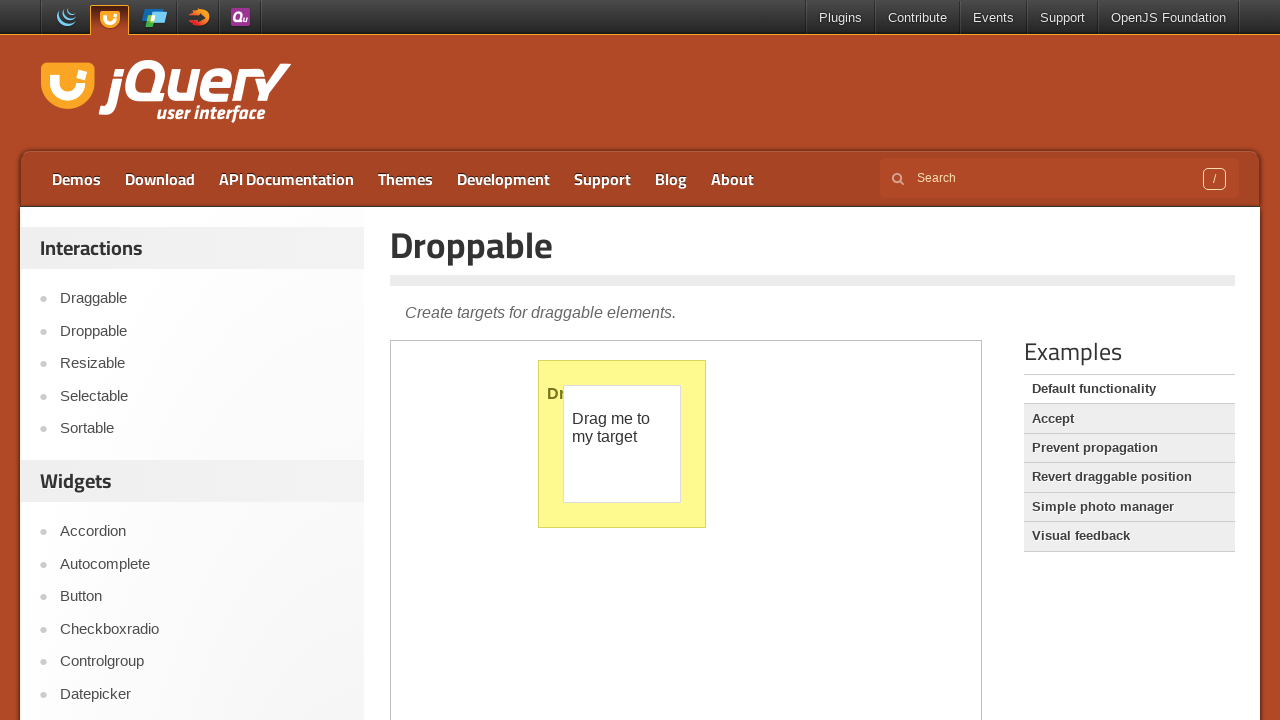